Navigates to spingalaxy.com with query parameters, waits for the page to load, and retrieves the page title for verification.

Starting URL: https://www.spingalaxy.com/?s=bfp33171&a=115299733123112

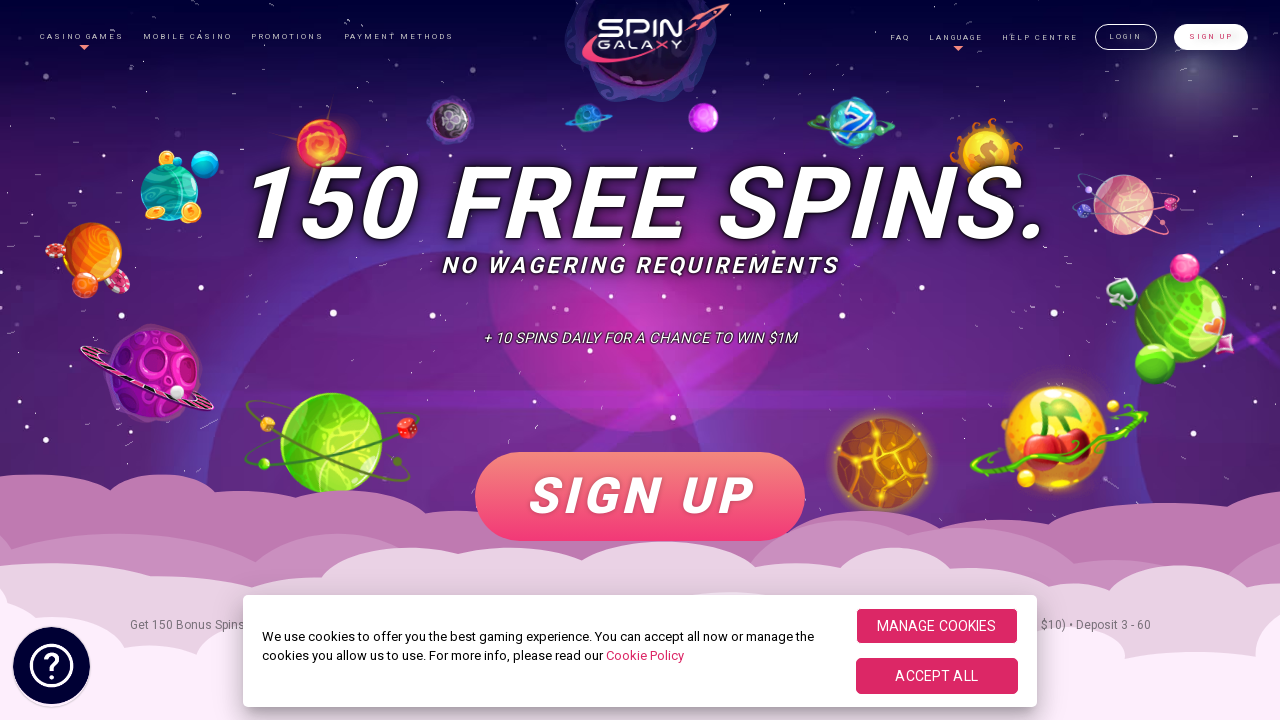

Waited 3 seconds for page to fully load
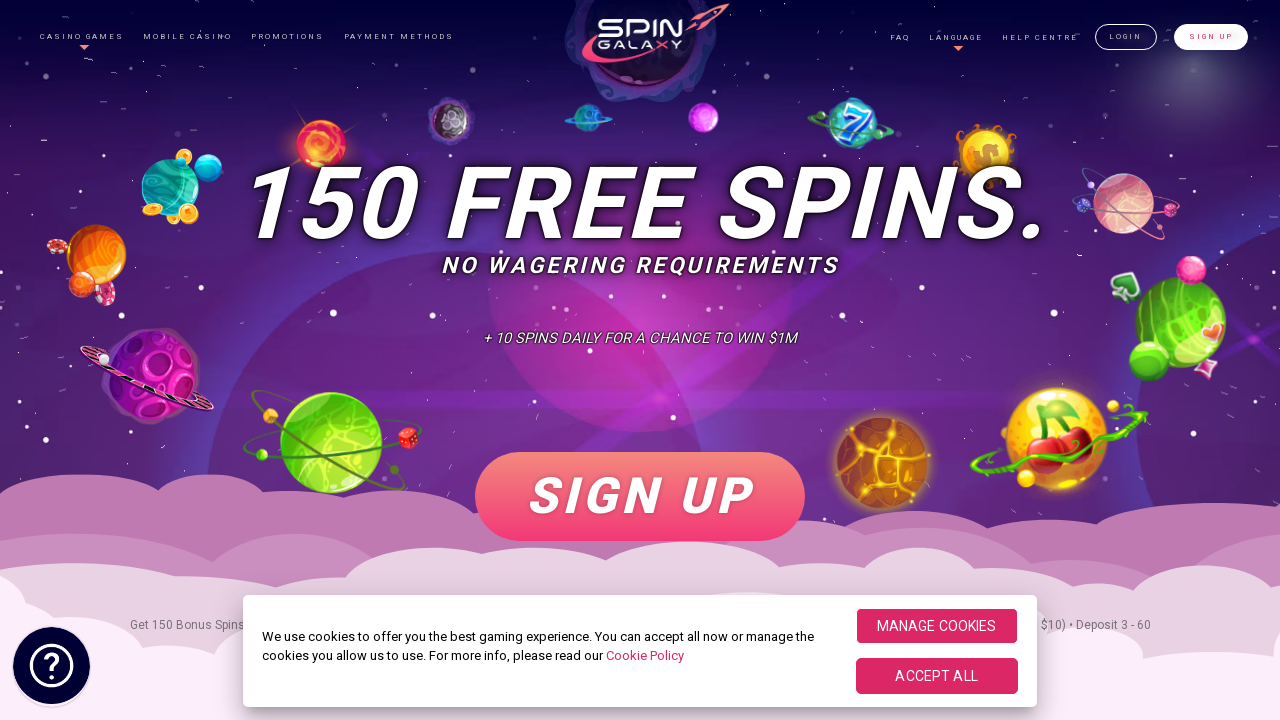

Retrieved page title: Online Casino - 150 Free Spins! - Spin Galaxy
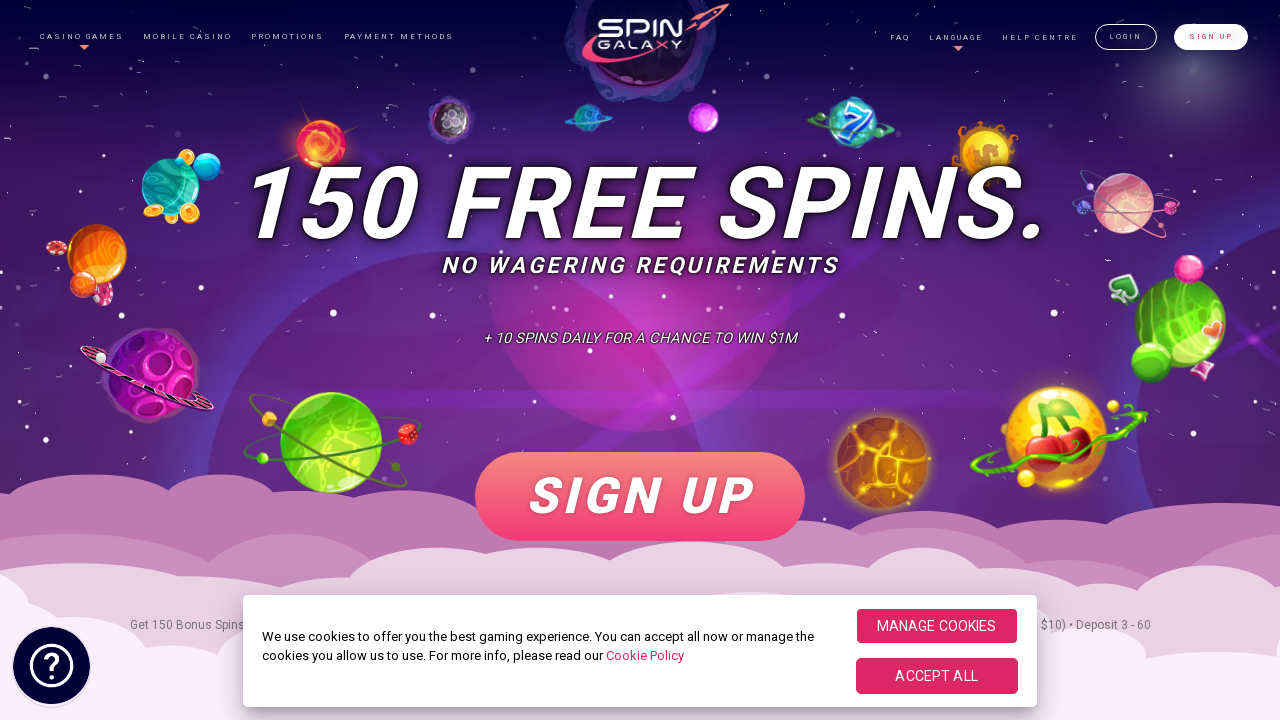

Verified page title is not empty
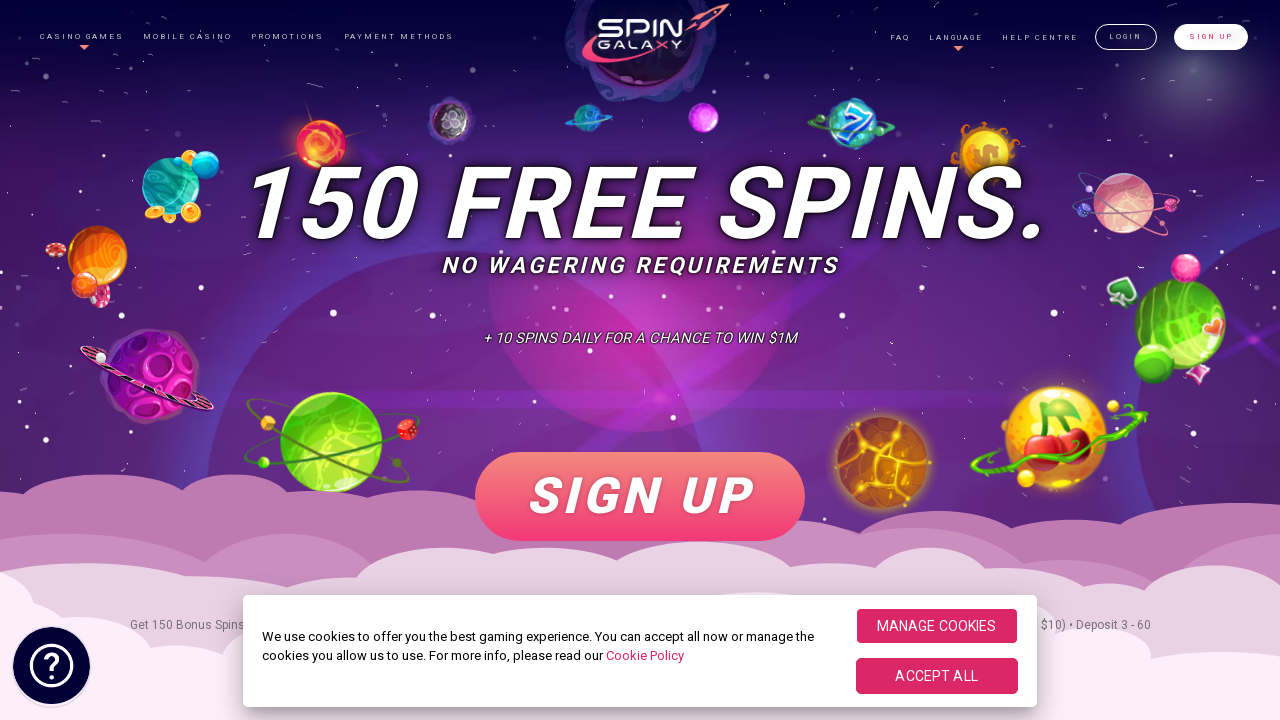

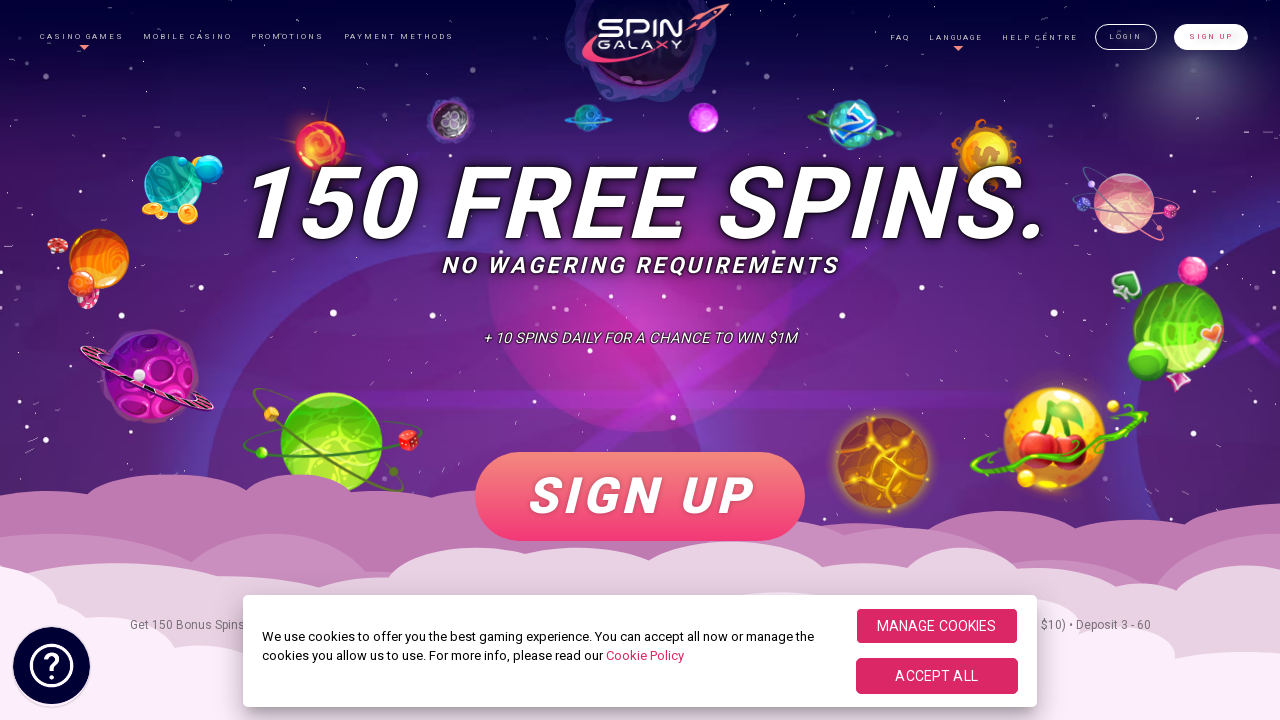